Navigates to a Selenium WebDriver demo page, locates an image element, and modifies its src attribute using JavaScript execution

Starting URL: https://bonigarcia.dev/selenium-webdriver-java/

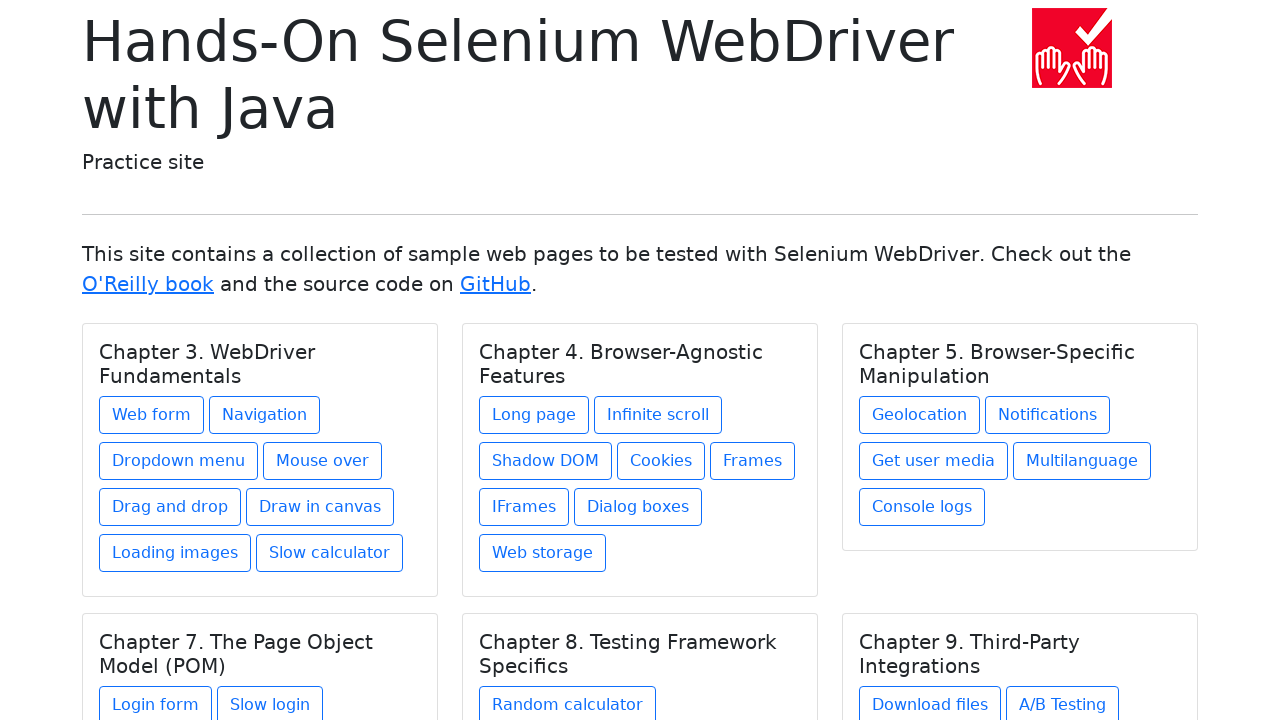

Navigated to Selenium WebDriver demo page
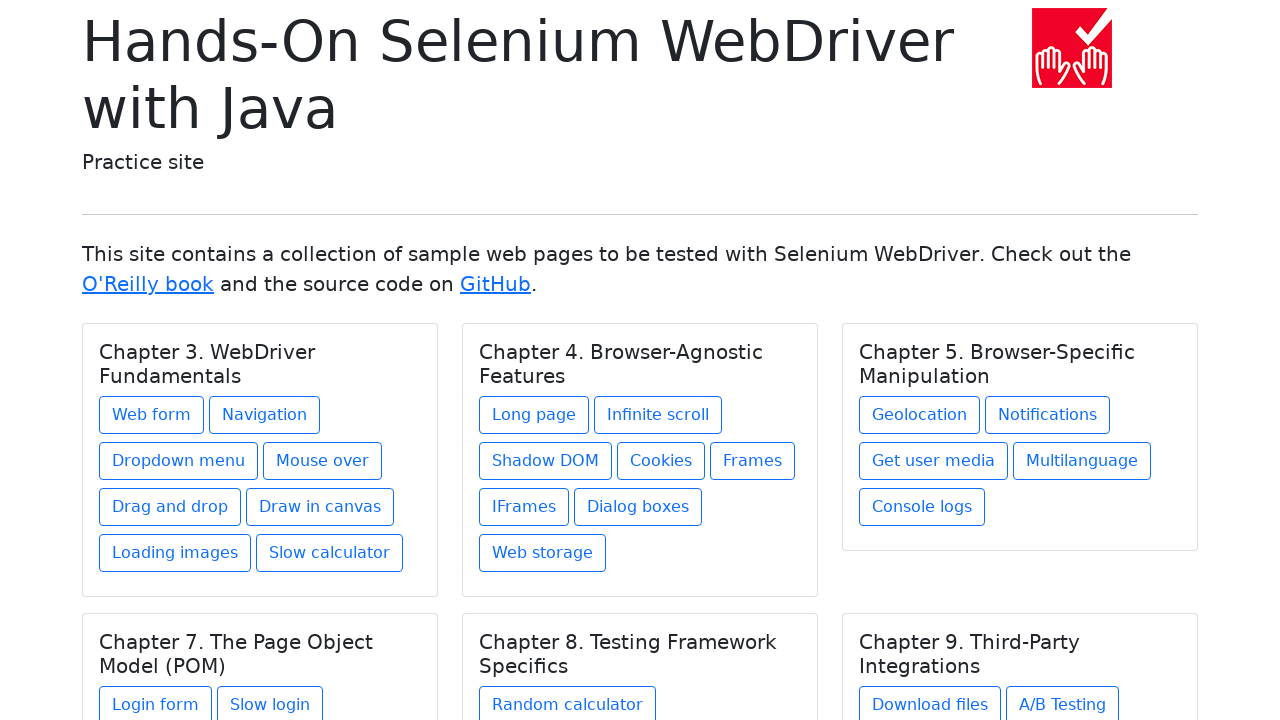

Located first image element on page
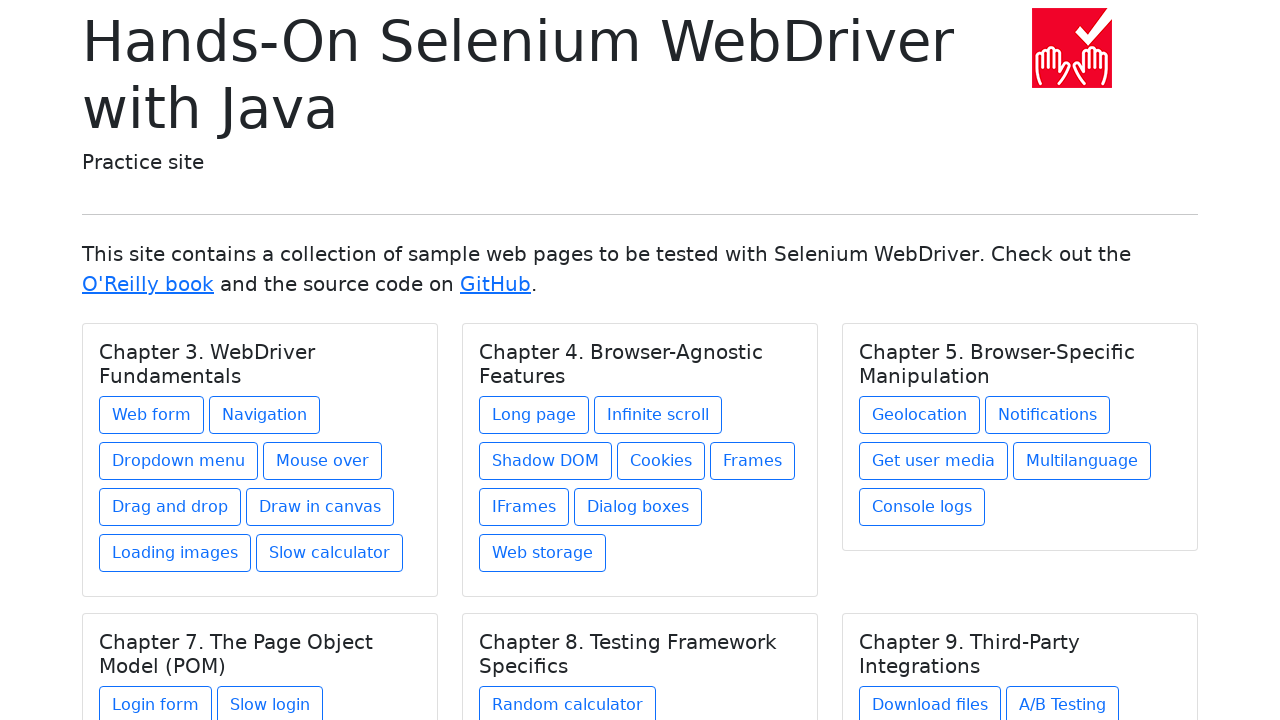

Executed JavaScript to change image src attribute to 'img/award.png'
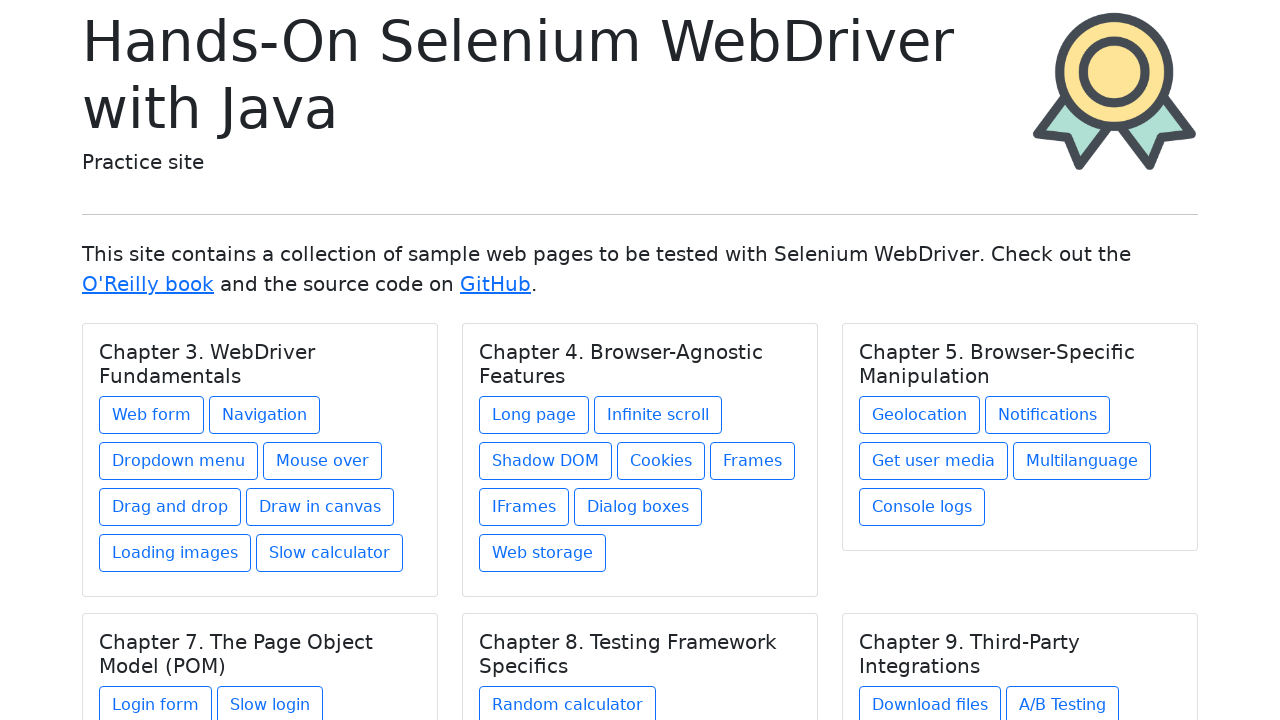

Waited 500ms for DOM mutation to complete
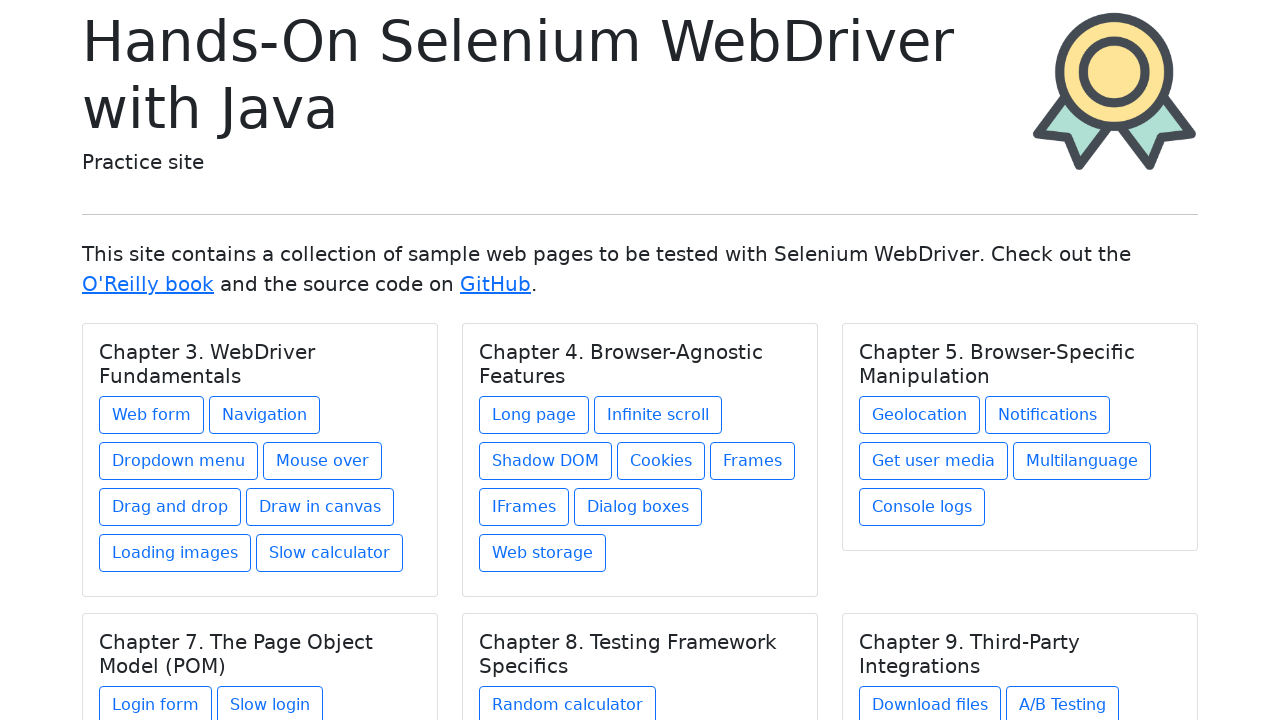

Retrieved image src attribute value
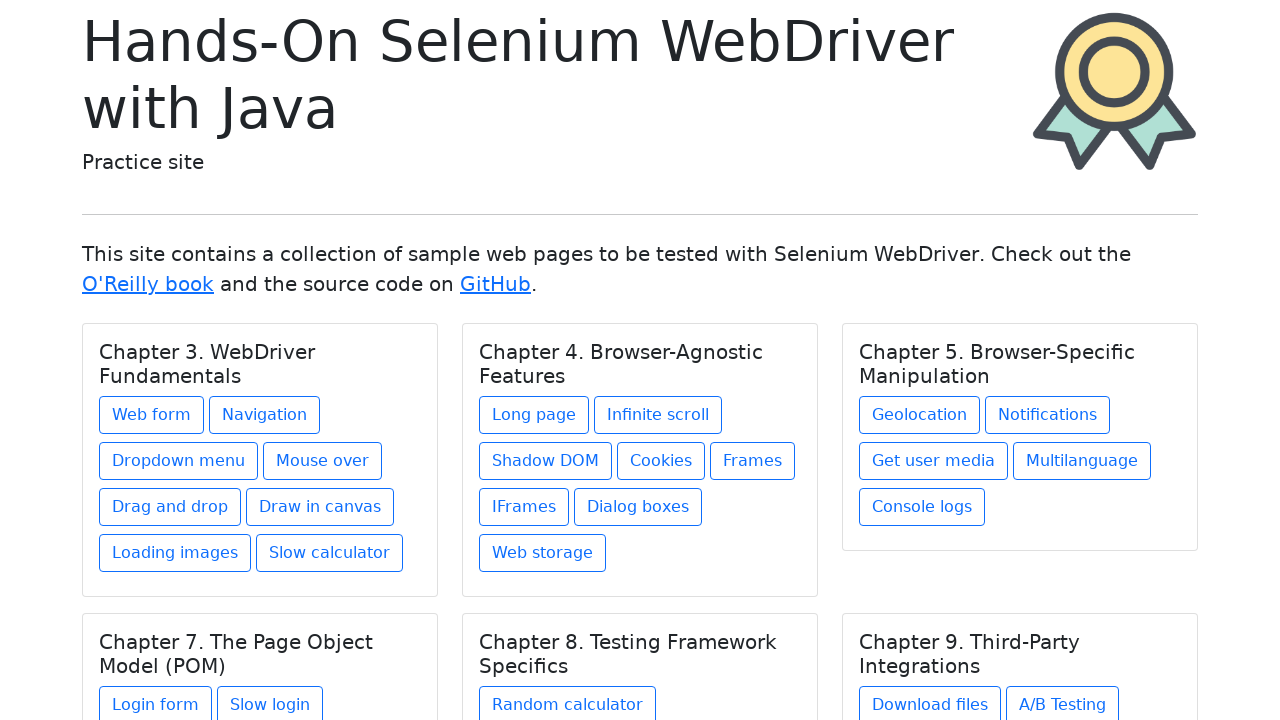

Asserted that image src ends with 'img/award.png' — assertion passed
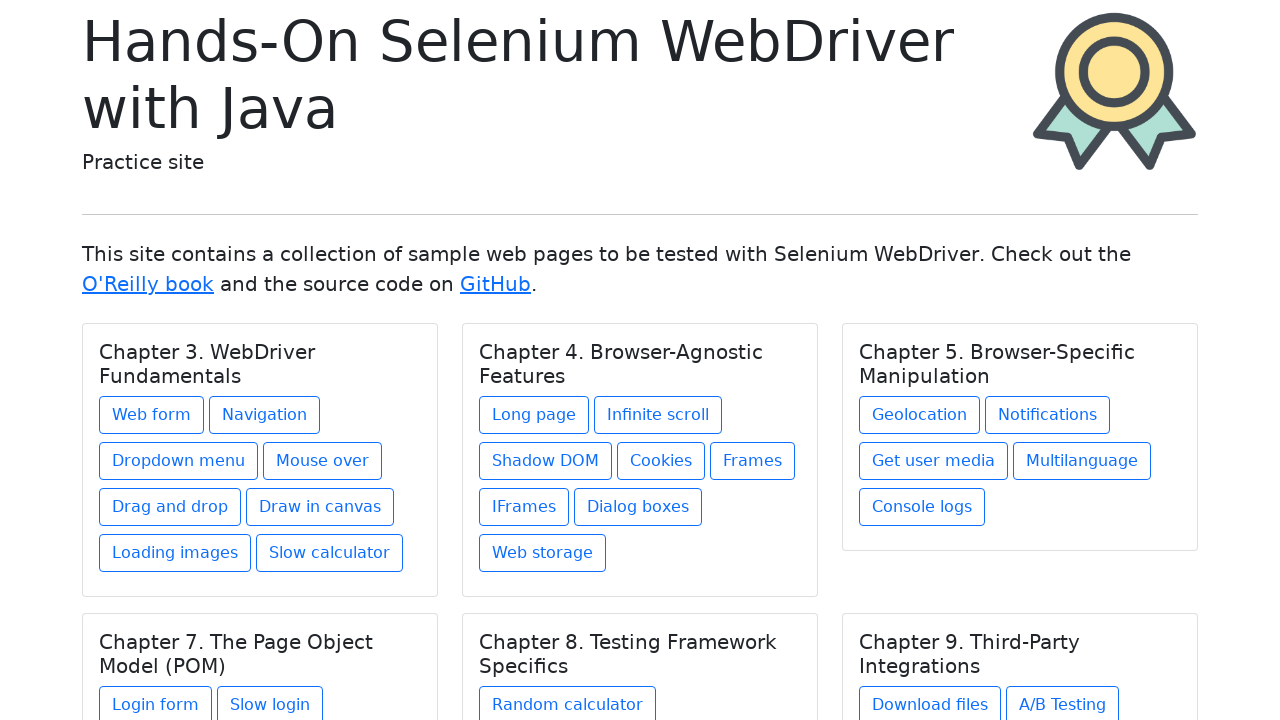

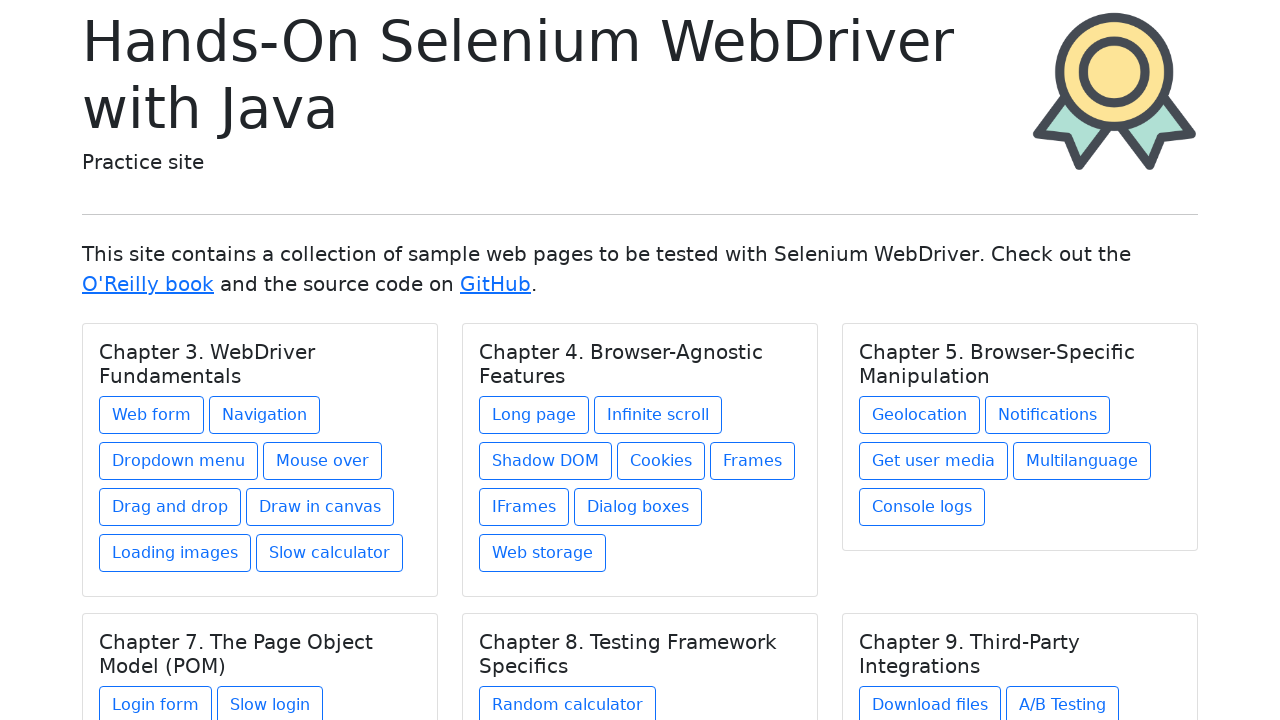